Tests adding products to a shopping cart by clicking add buttons multiple times for different products, then verifies the correct quantities are displayed in the cart.

Starting URL: https://material.playwrightvn.com/

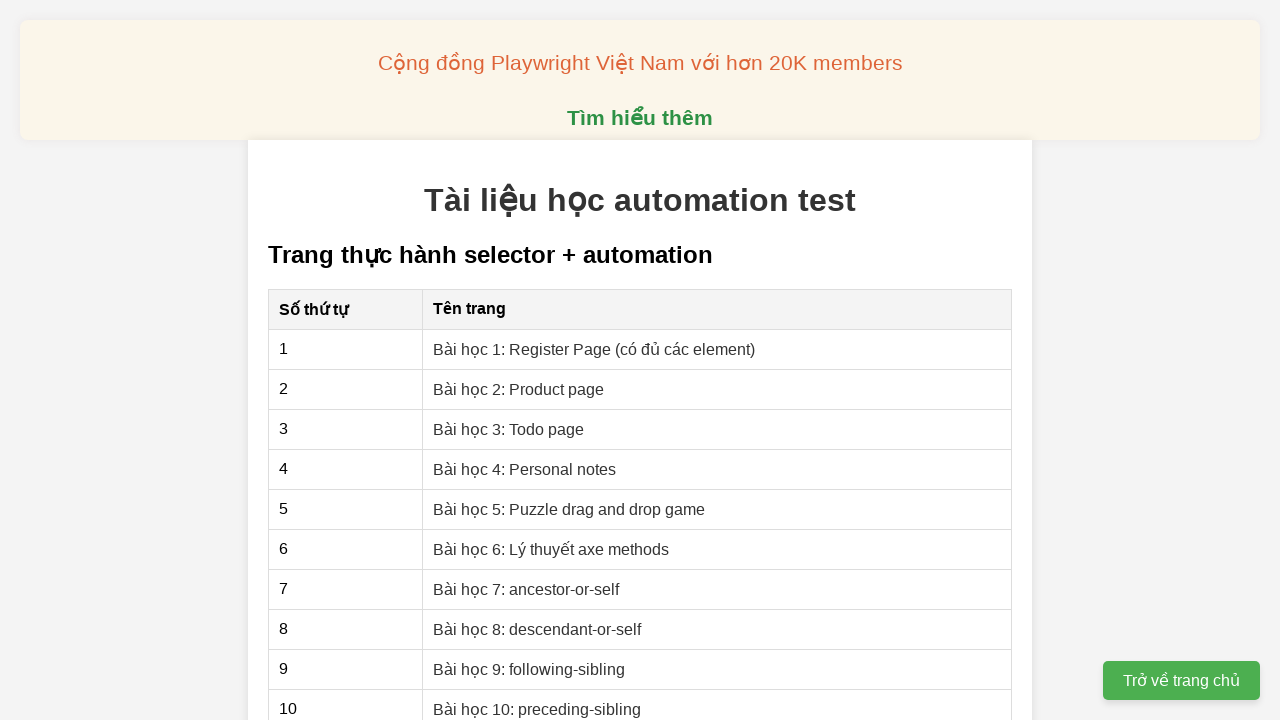

Clicked on 'Bài học 2: Product page' link at (519, 389) on xpath=//a[contains(text(),'Bài học 2: Product page')]
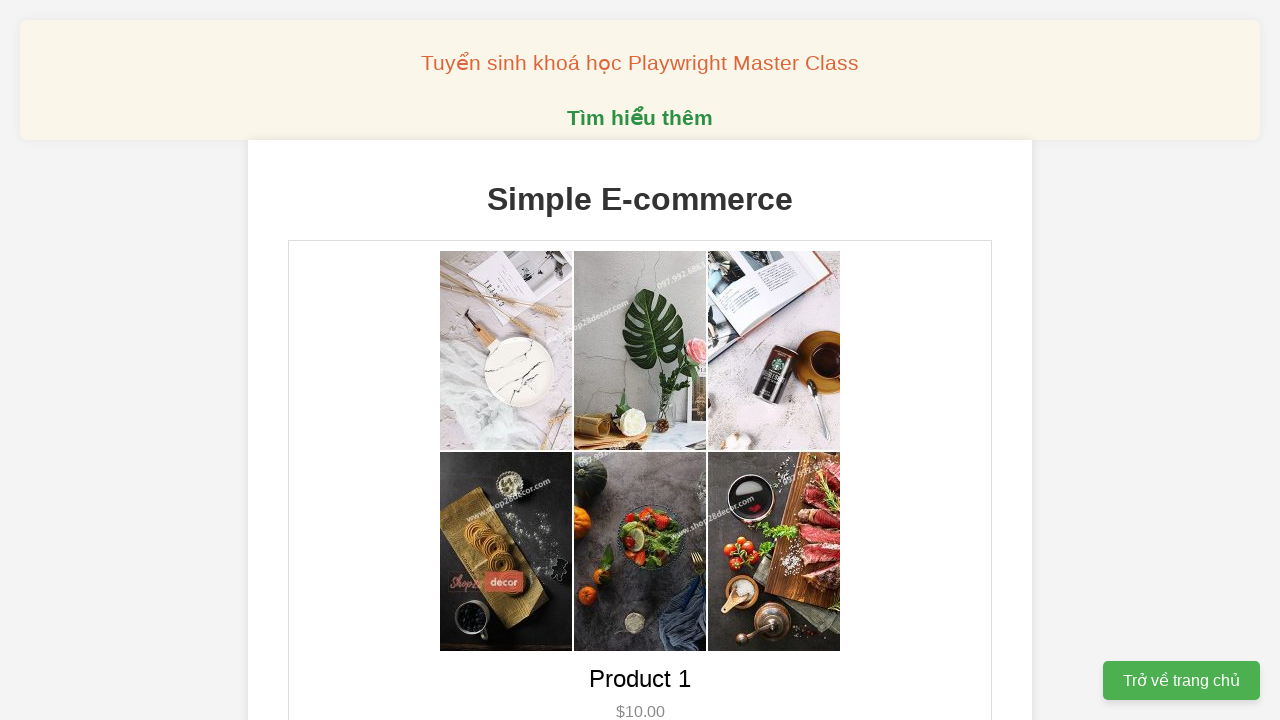

Double-clicked add button for Product 1 to add 2 units at (640, 360) on xpath=//button[@data-product-id='1']
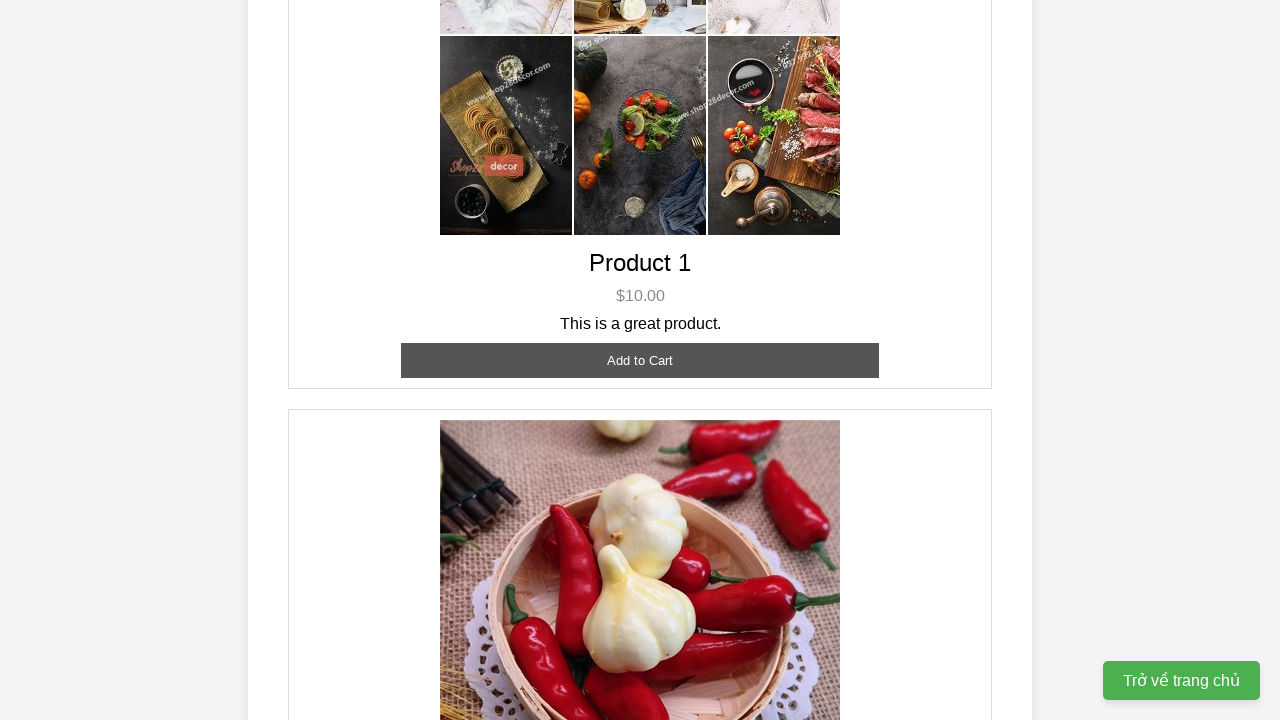

Clicked add button for Product 2 three times to add 3 units at (640, 360) on xpath=//button[@data-product-id='2']
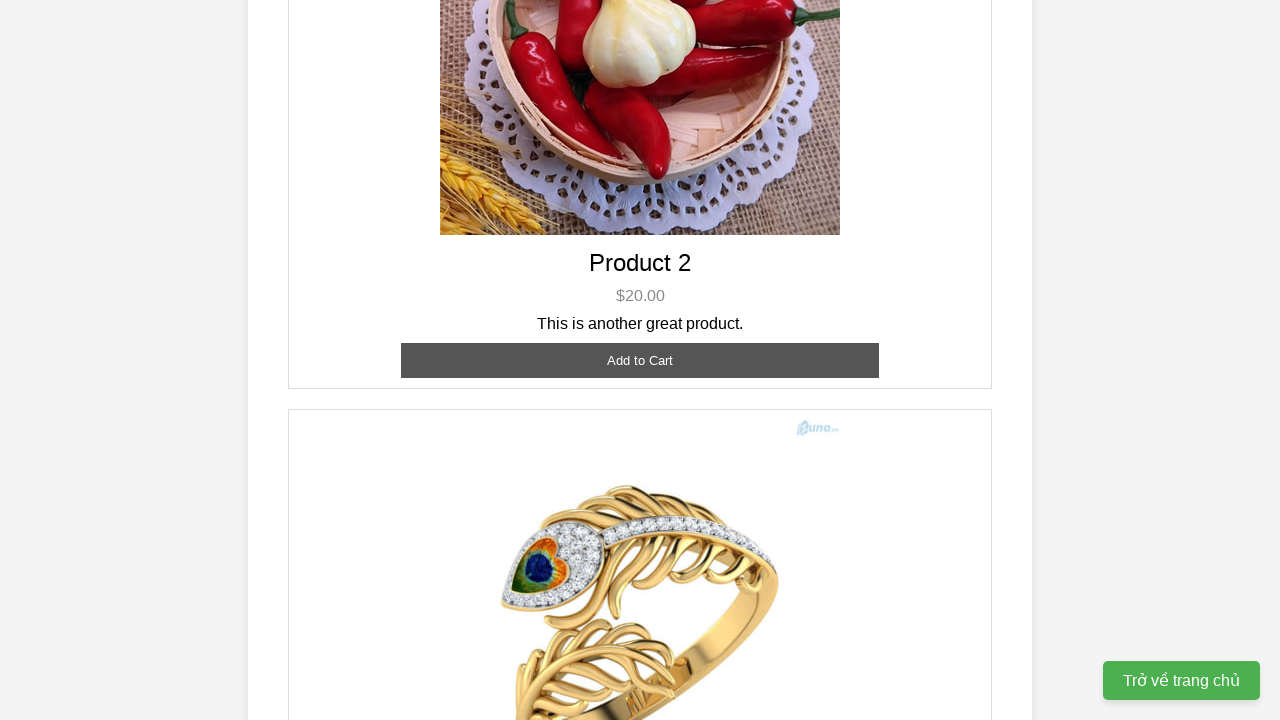

Clicked add button for Product 3 to add 1 unit at (640, 388) on xpath=//button[@data-product-id='3']
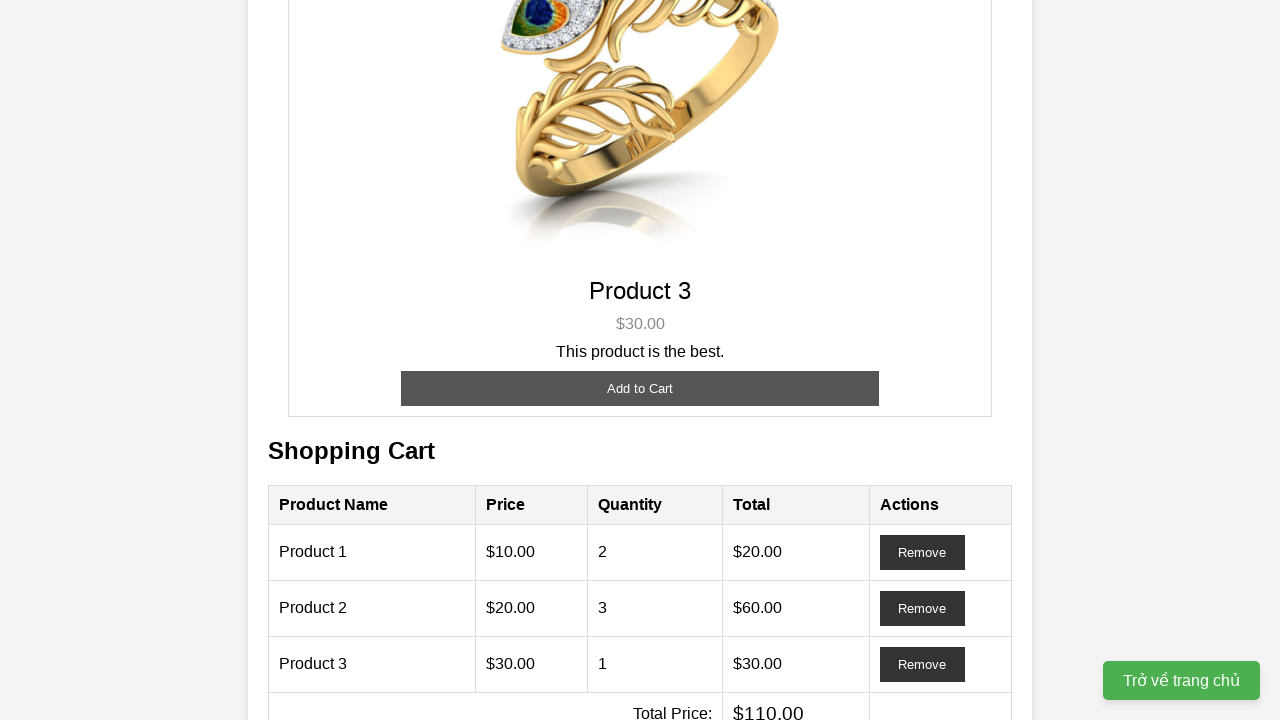

Waited for cart items table to load with Product 1
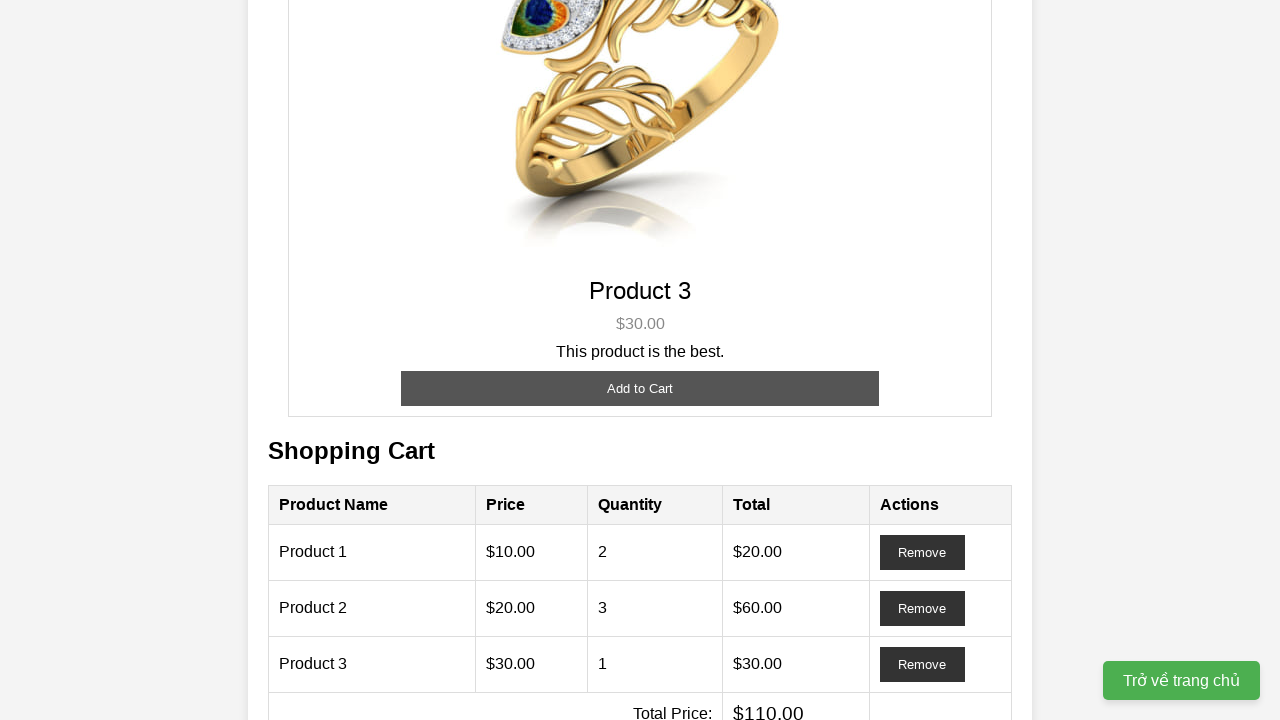

Retrieved Product 1 quantity from cart: 2
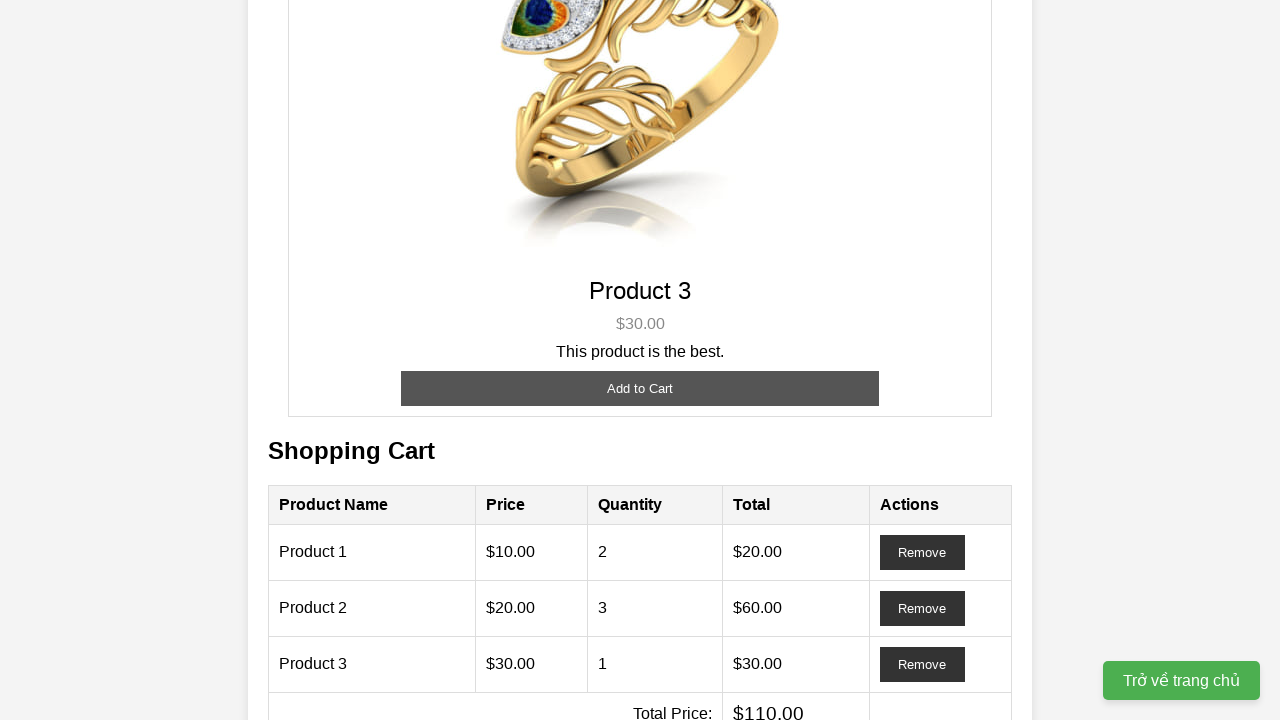

Verified Product 1 quantity is 2 as expected
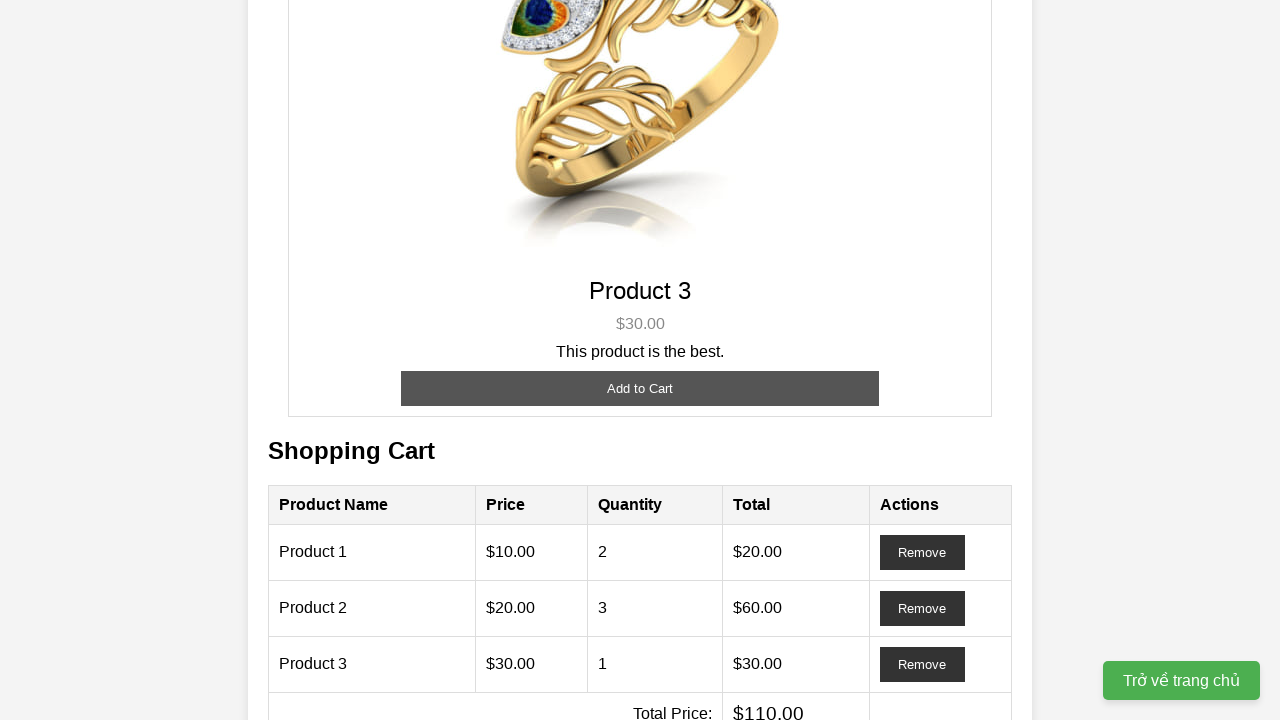

Retrieved Product 2 quantity from cart: 3
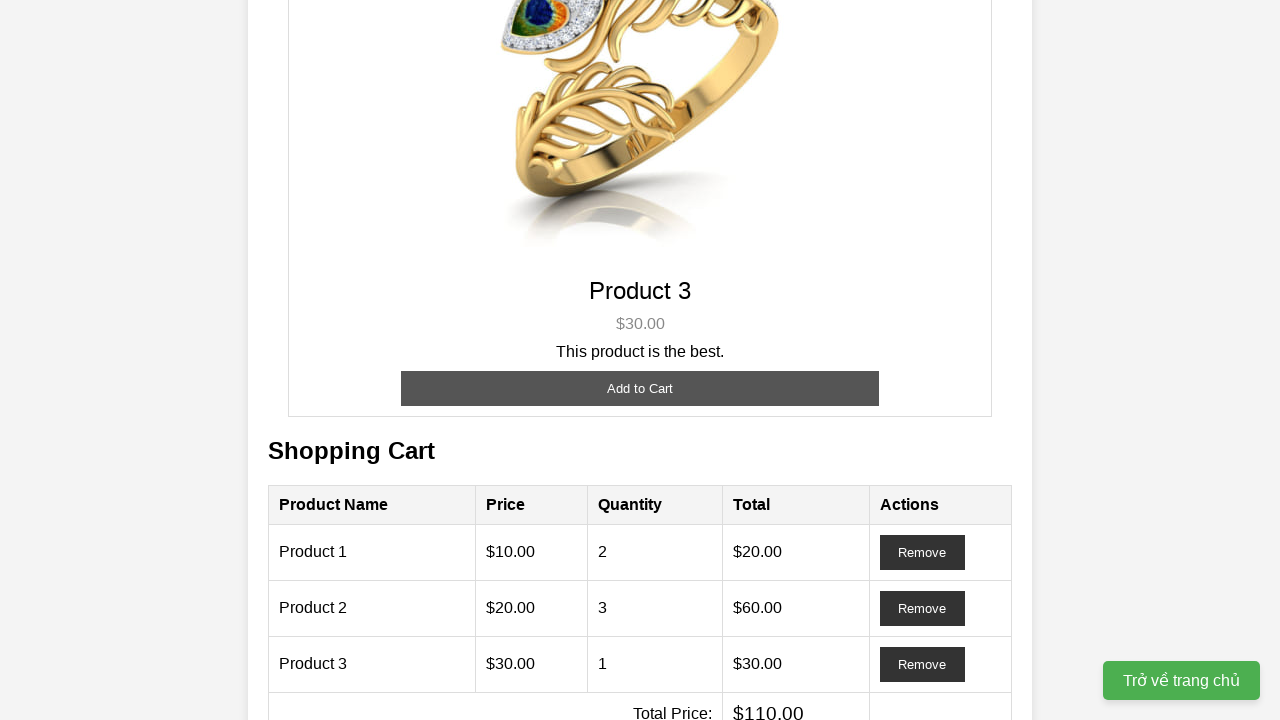

Verified Product 2 quantity is 3 as expected
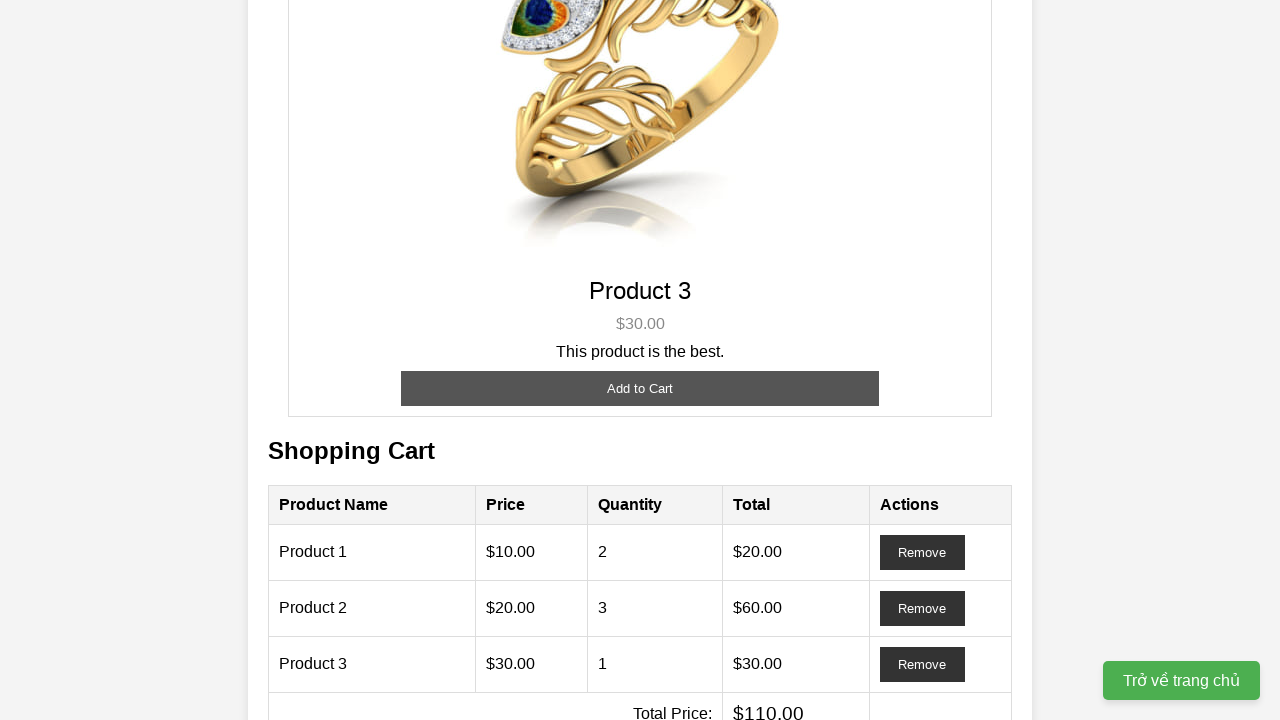

Retrieved Product 3 quantity from cart: 1
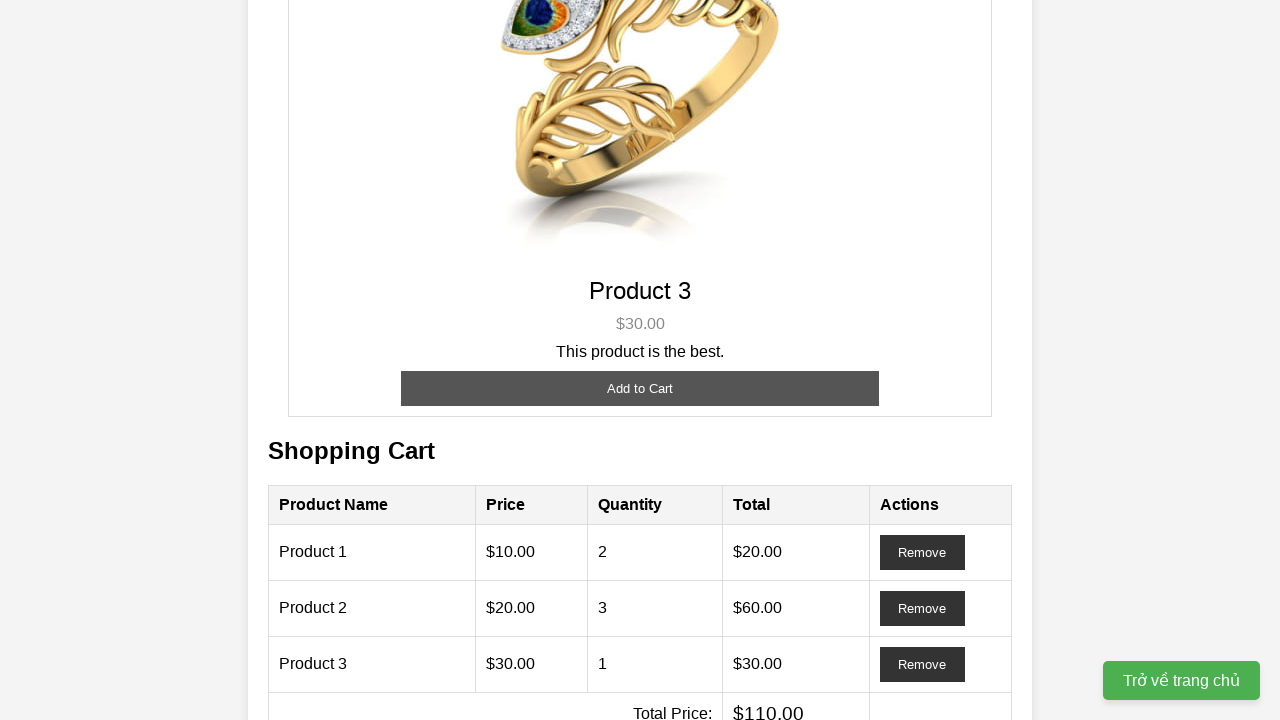

Verified Product 3 quantity is 1 as expected
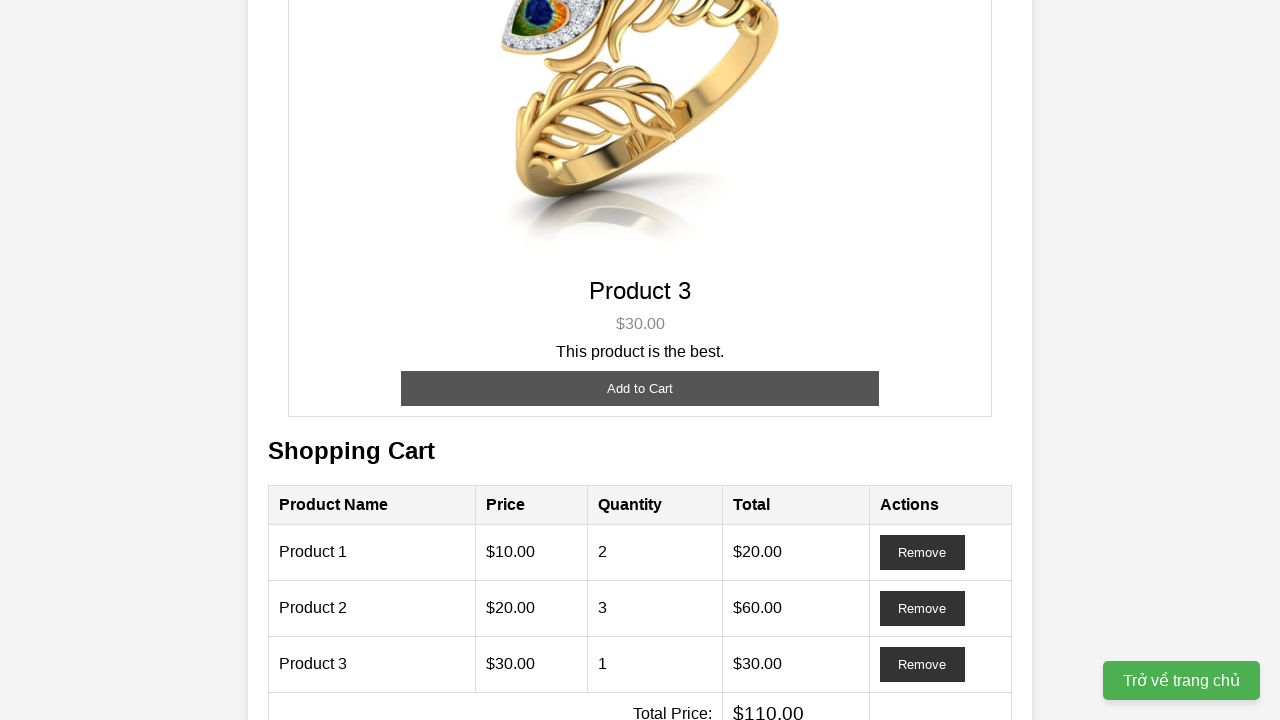

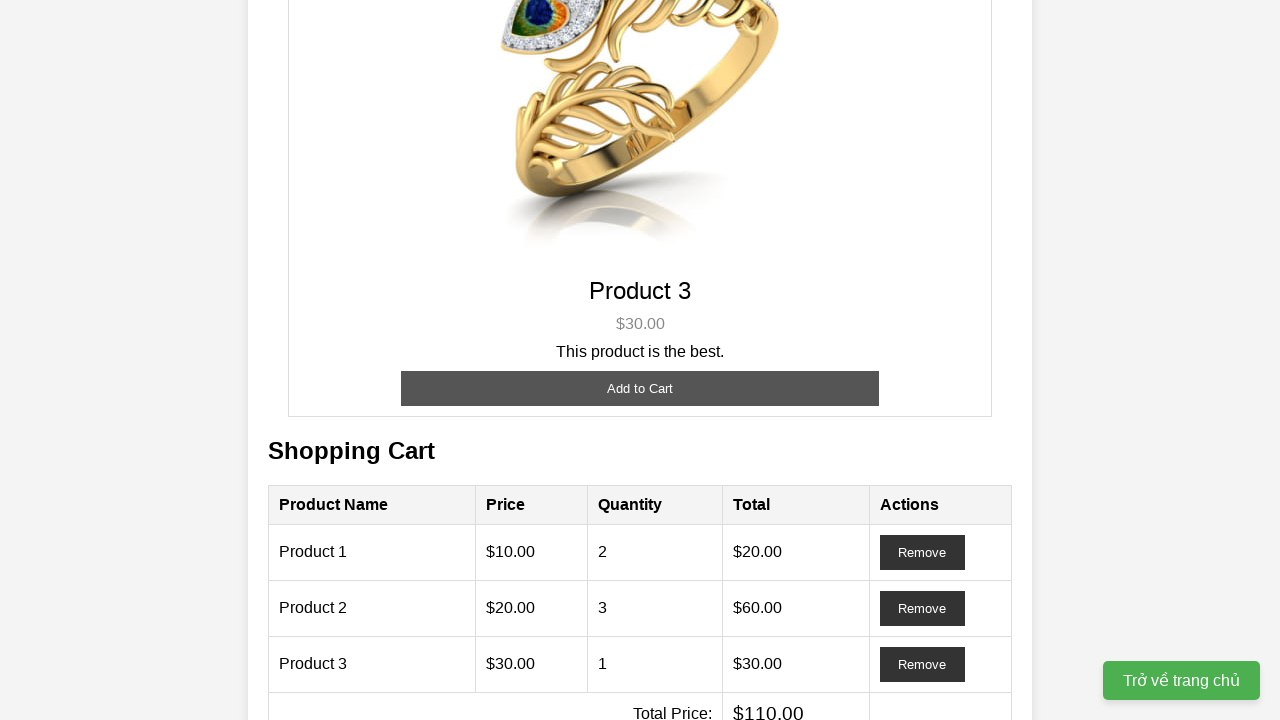